Tests category navigation on an e-commerce site by clicking through phones, laptops, and monitors categories and verifying each page loads with content

Starting URL: https://www.demoblaze.com/

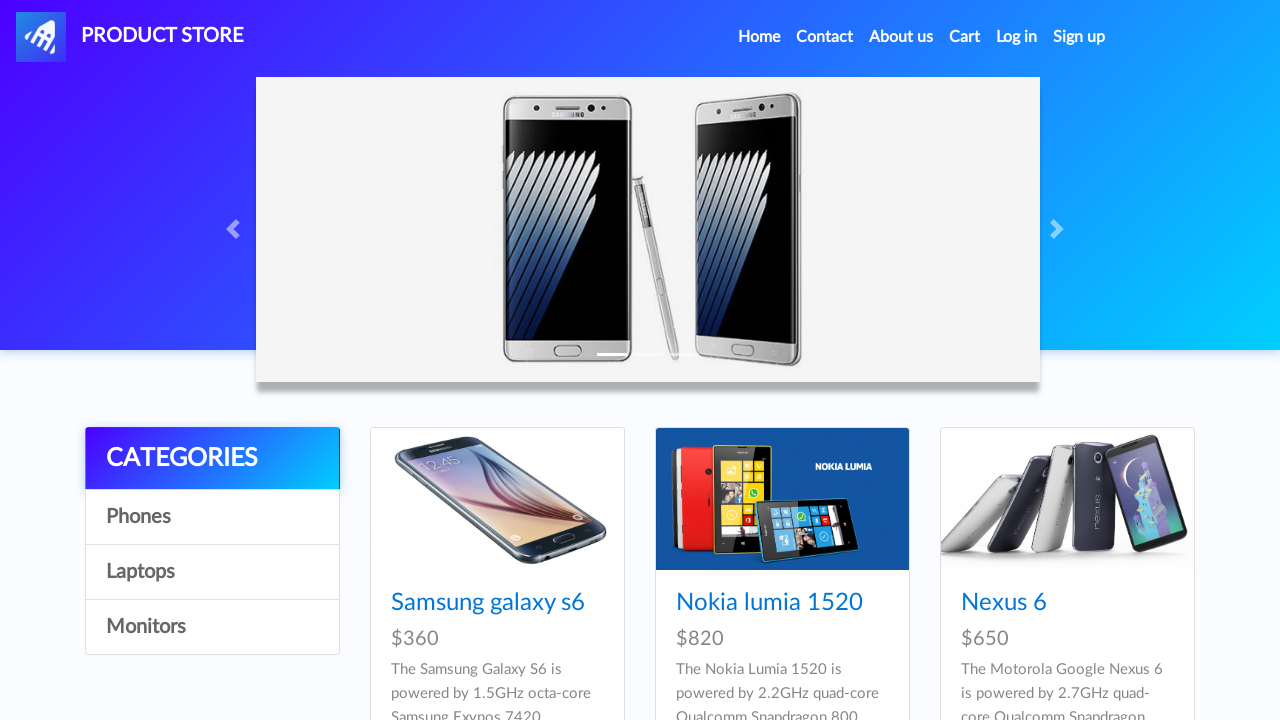

Clicked on phones category at (212, 517) on a[onclick="byCat('phone')"]
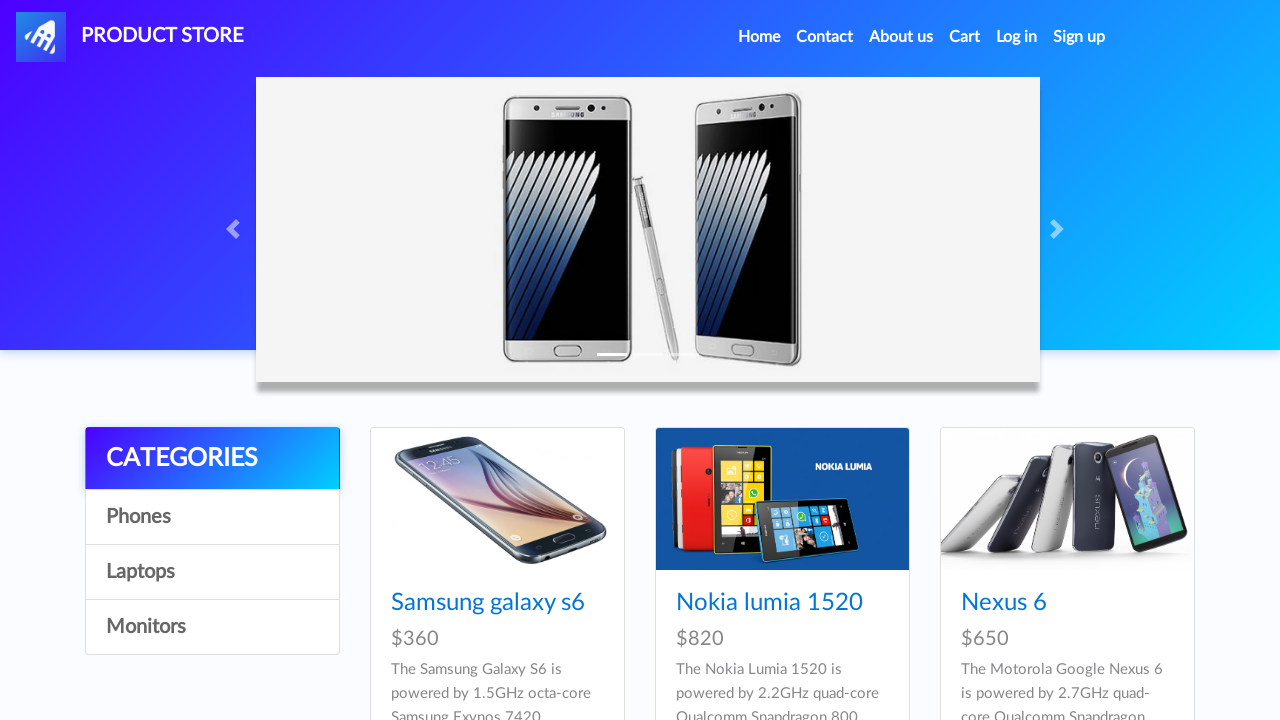

Phones page loaded - div.row selector found
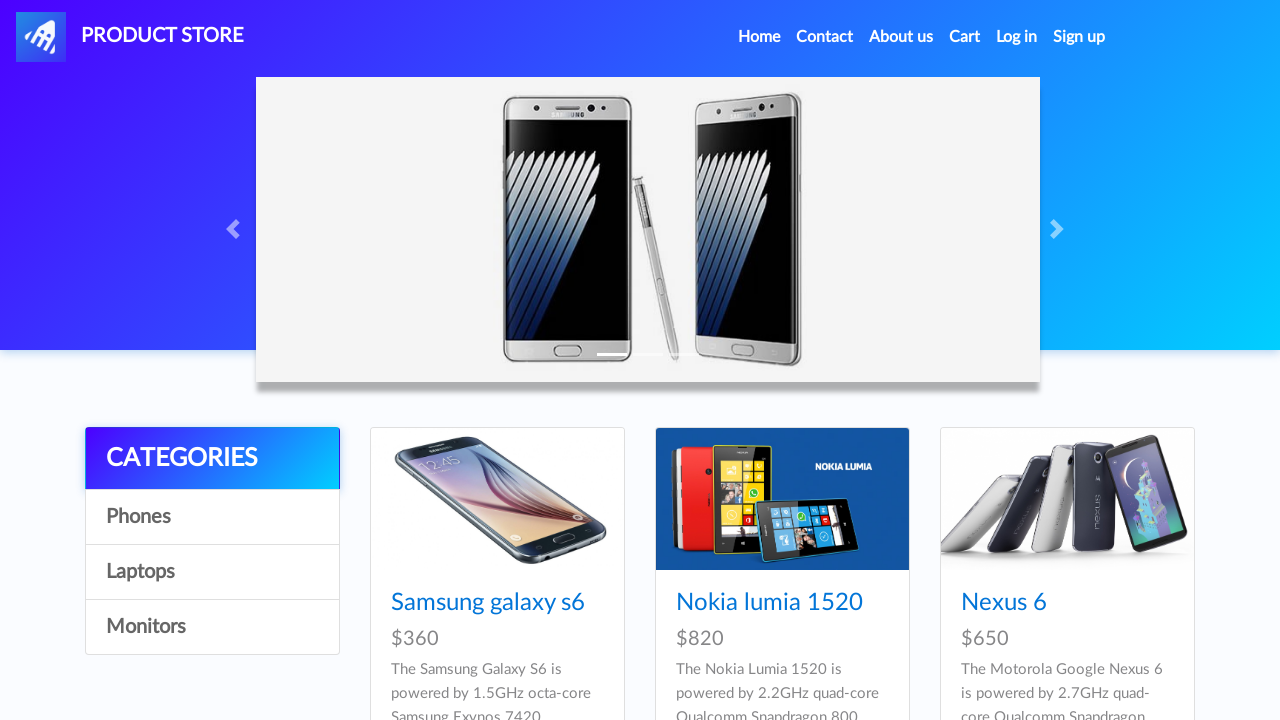

Retrieved phones list with 3 row(s)
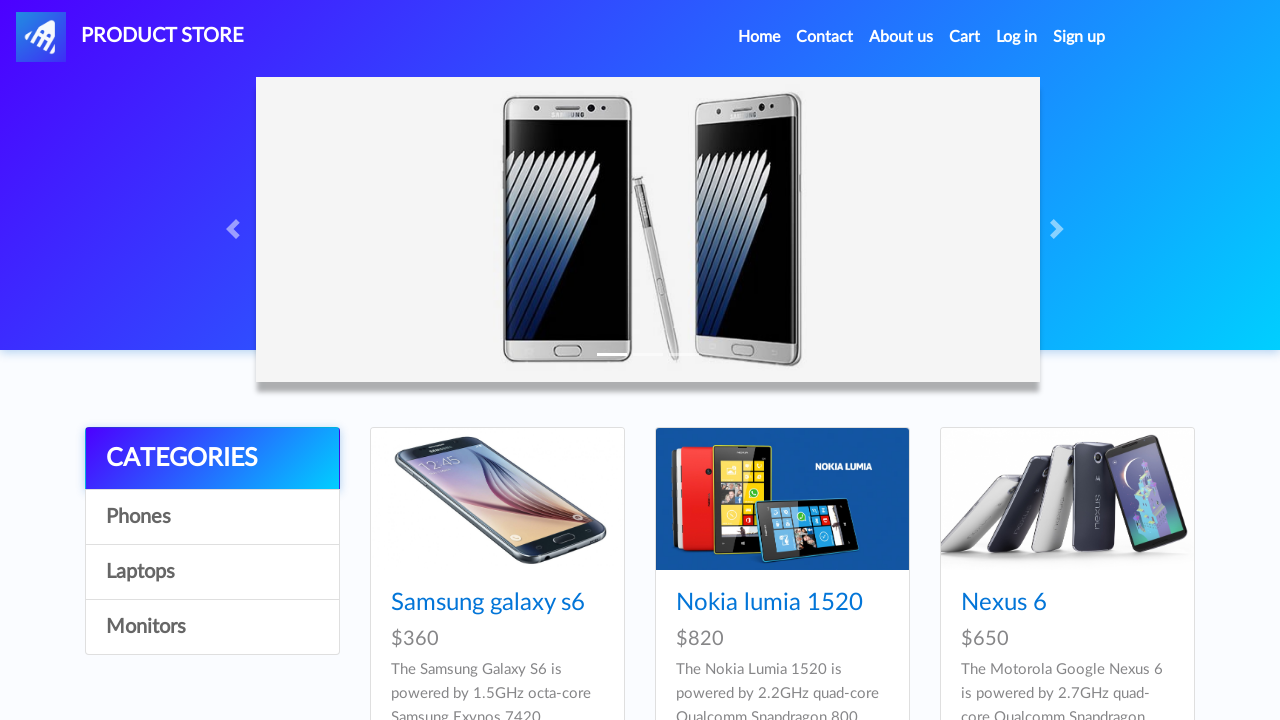

Verified phones page contains content
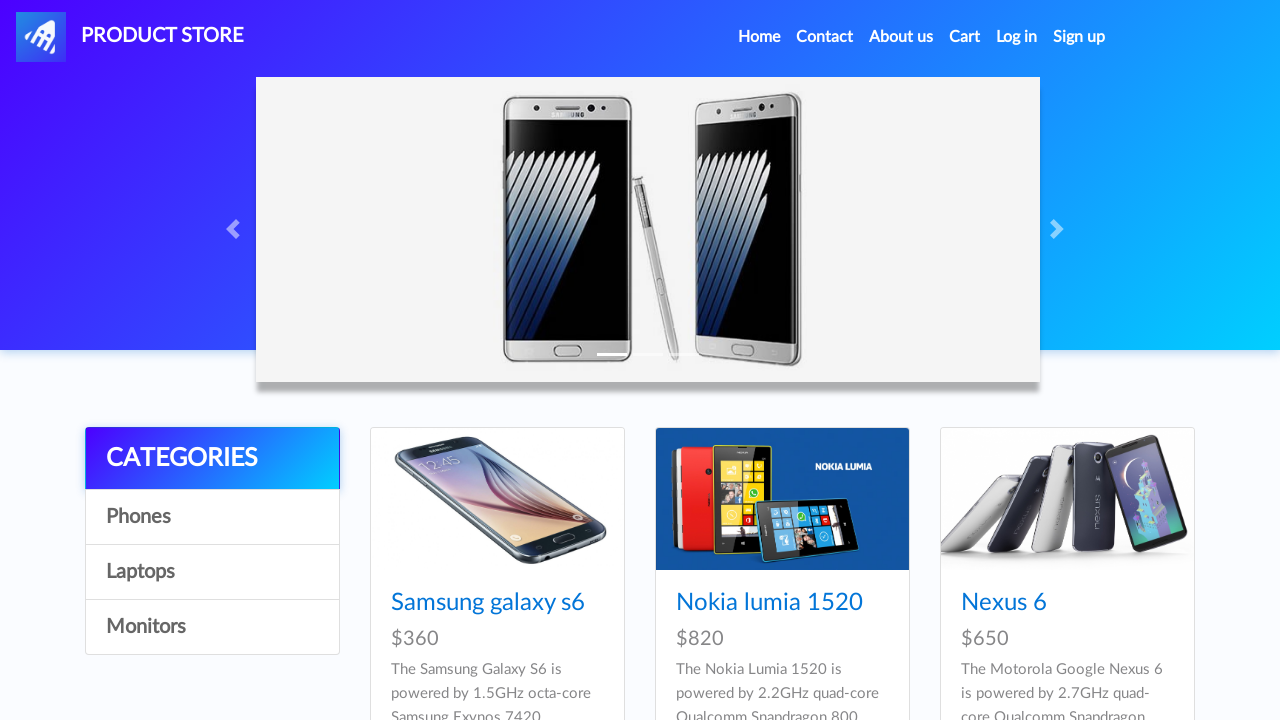

Clicked on laptops category at (212, 572) on a[onclick="byCat('notebook')"]
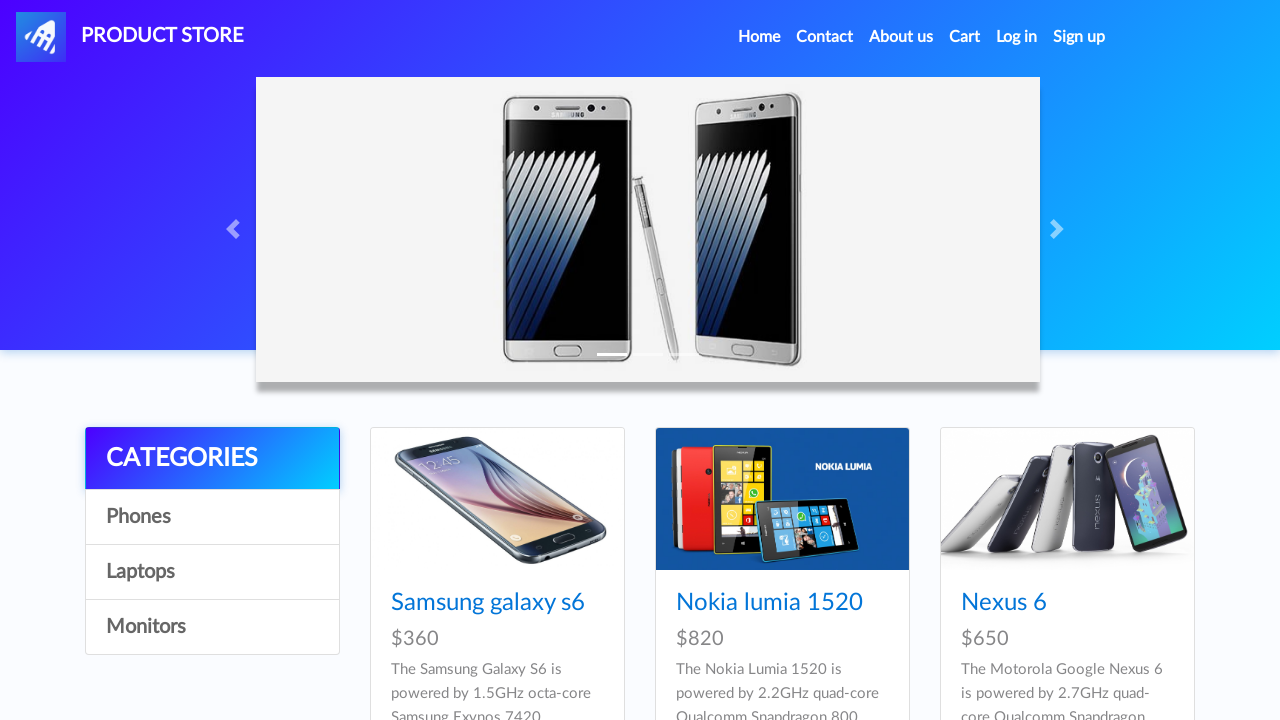

Laptops page loaded - div.col-lg-9 selector found
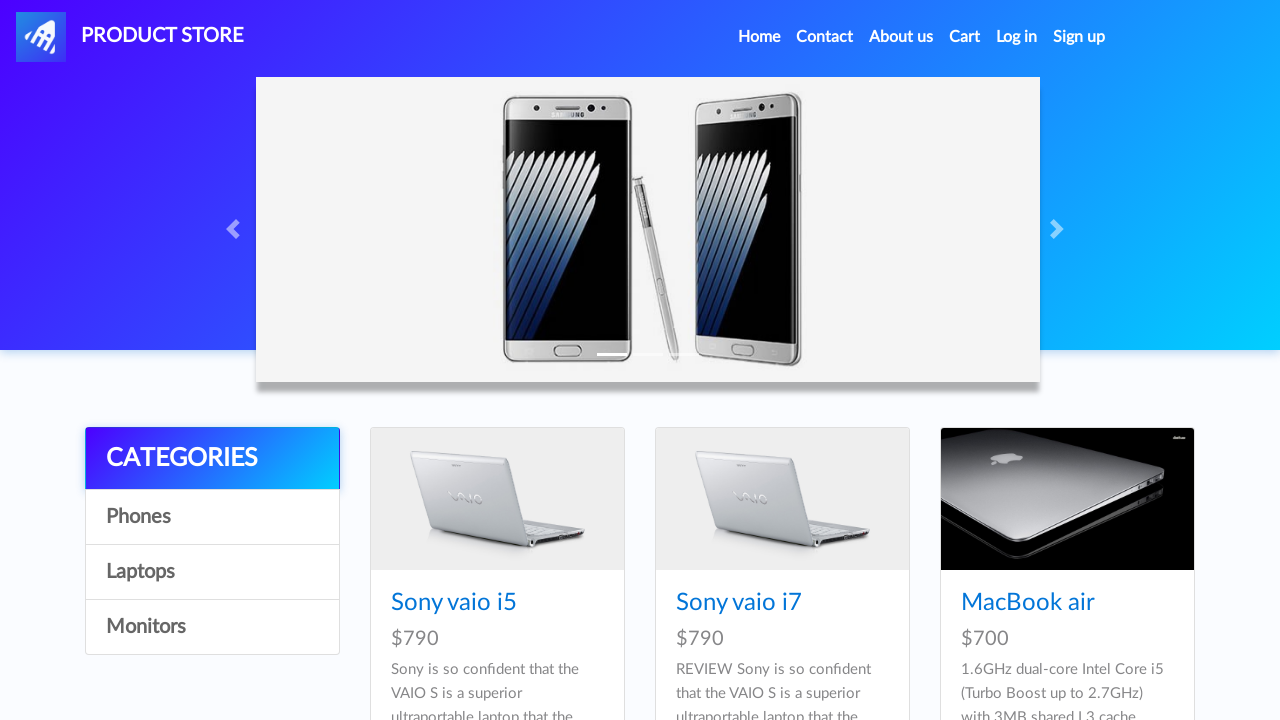

Retrieved laptops list with 1 element(s)
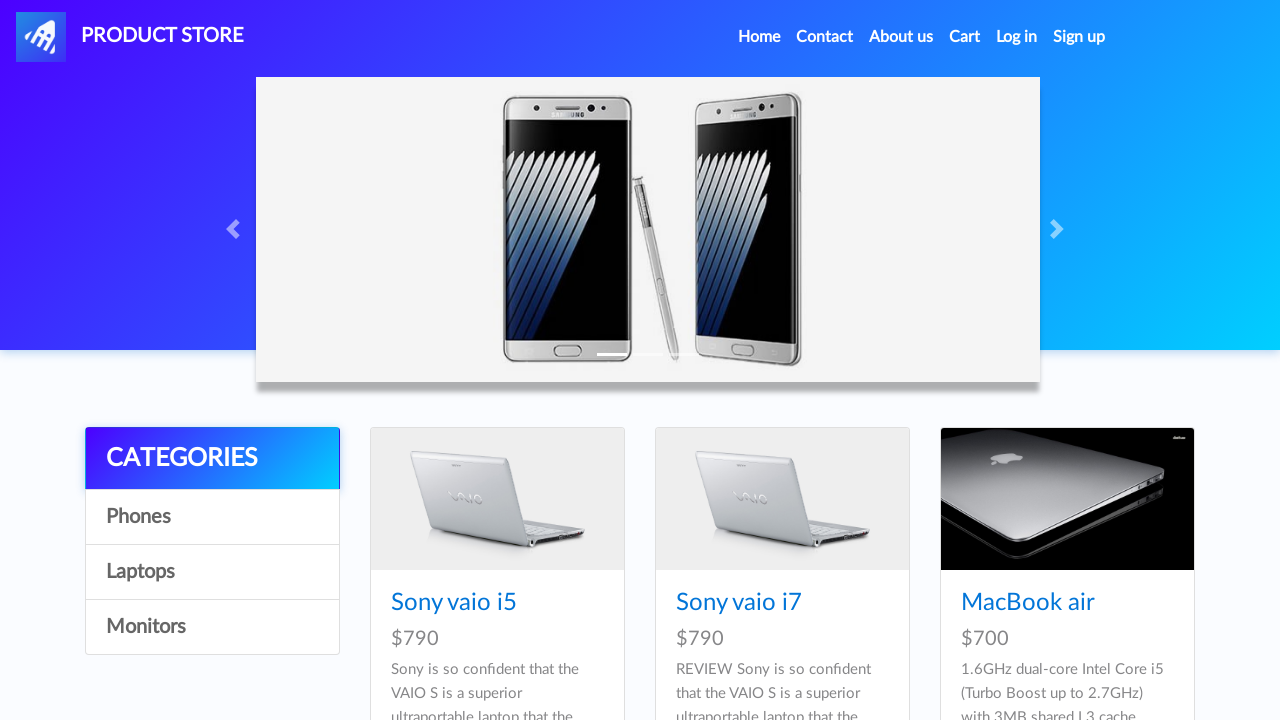

Verified laptops page contains content
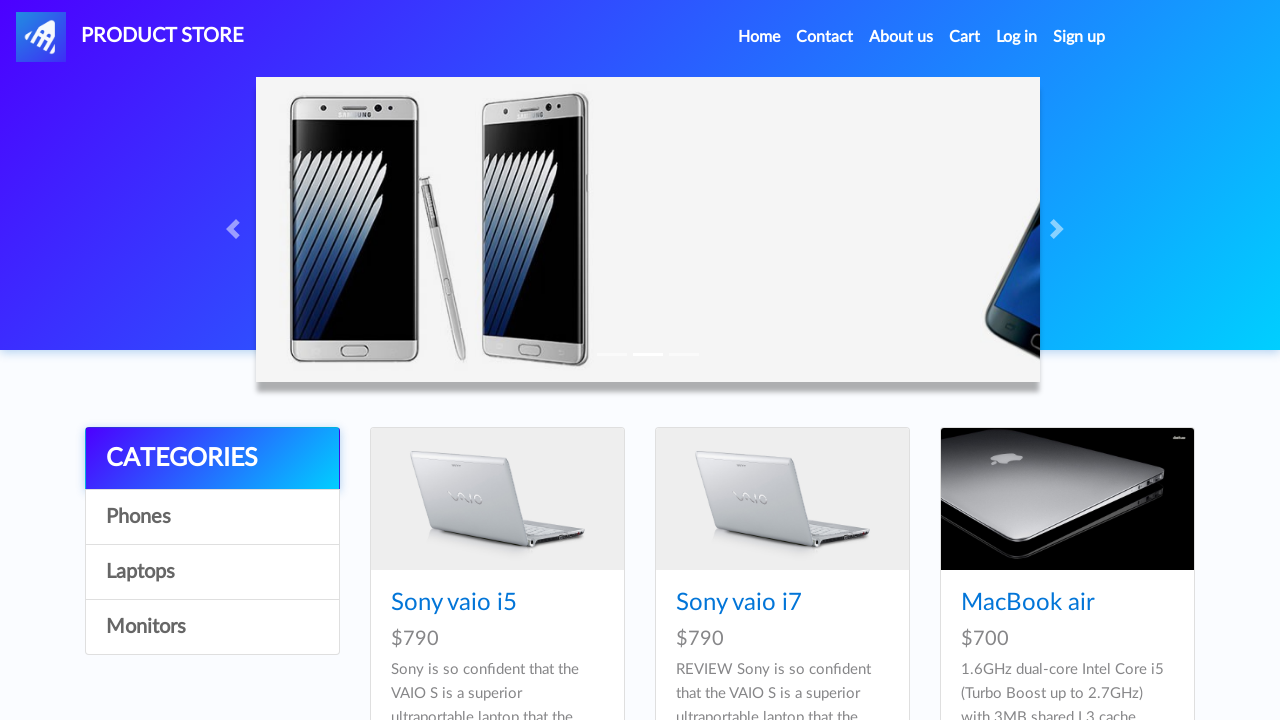

Clicked on monitors category at (212, 627) on a[onclick="byCat('monitor')"]
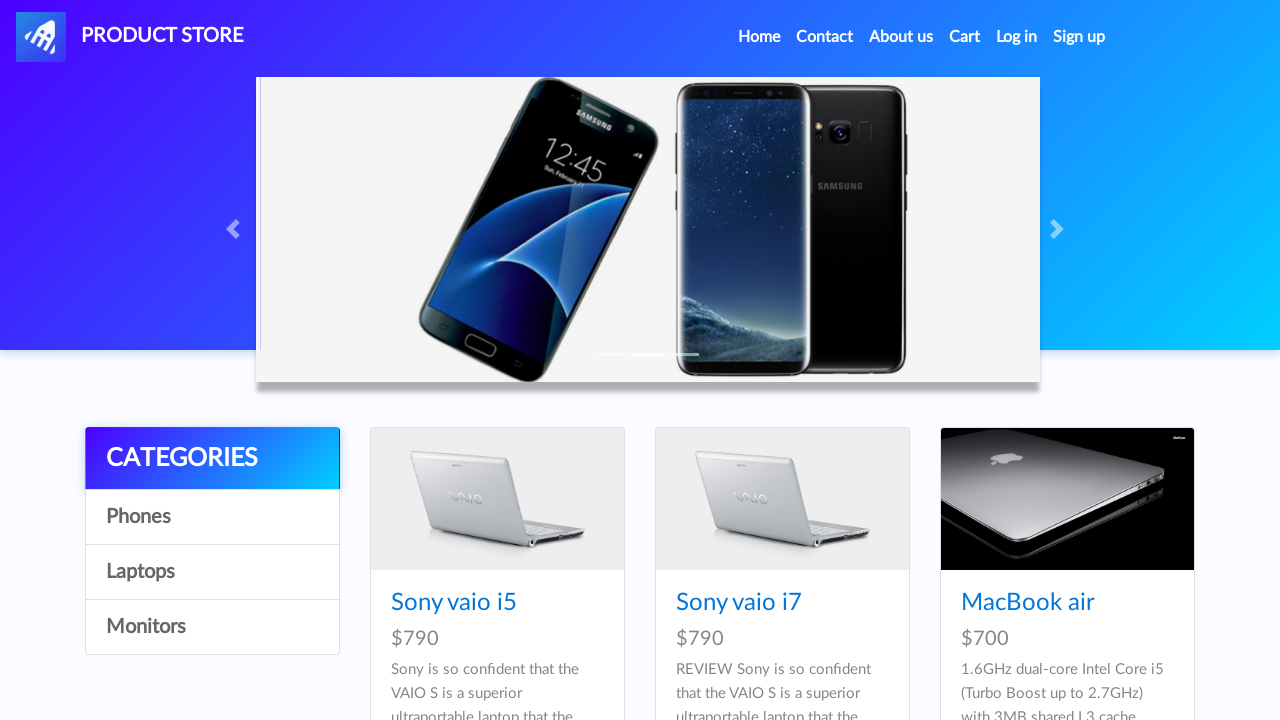

Monitors page loaded - div#tbodyid selector found
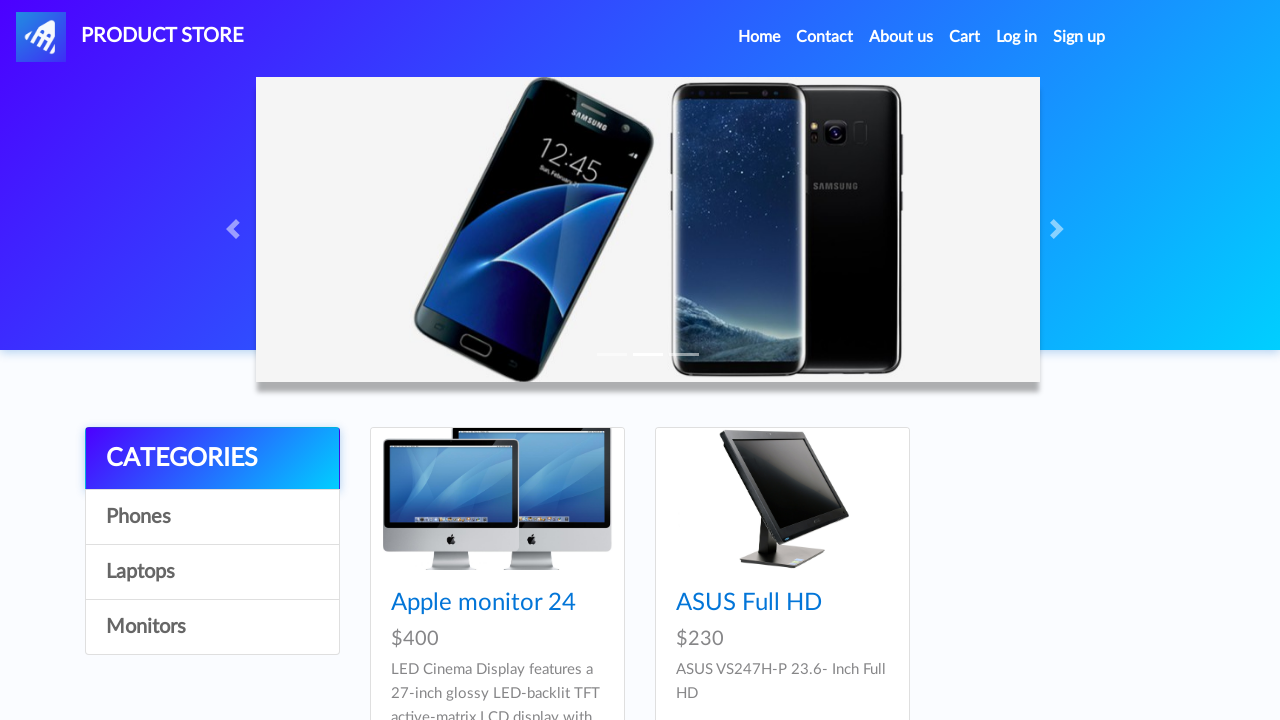

Retrieved monitors list with 1 element(s)
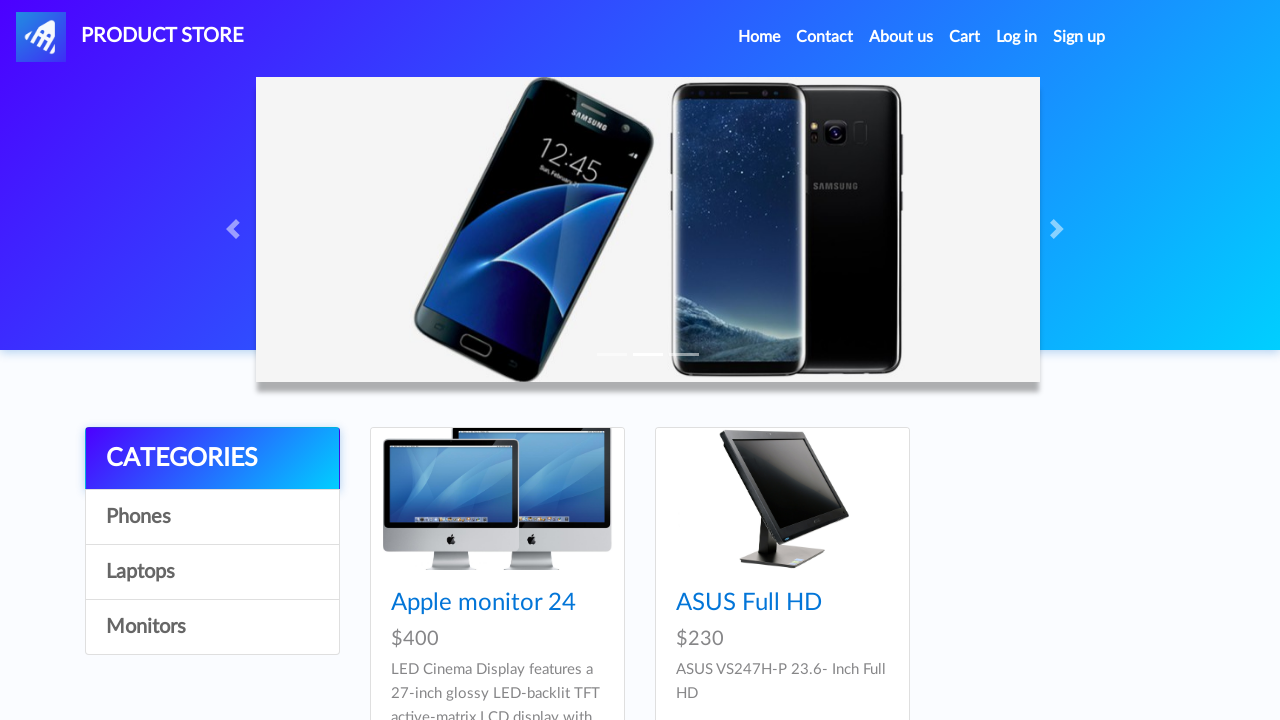

Verified monitors page contains content
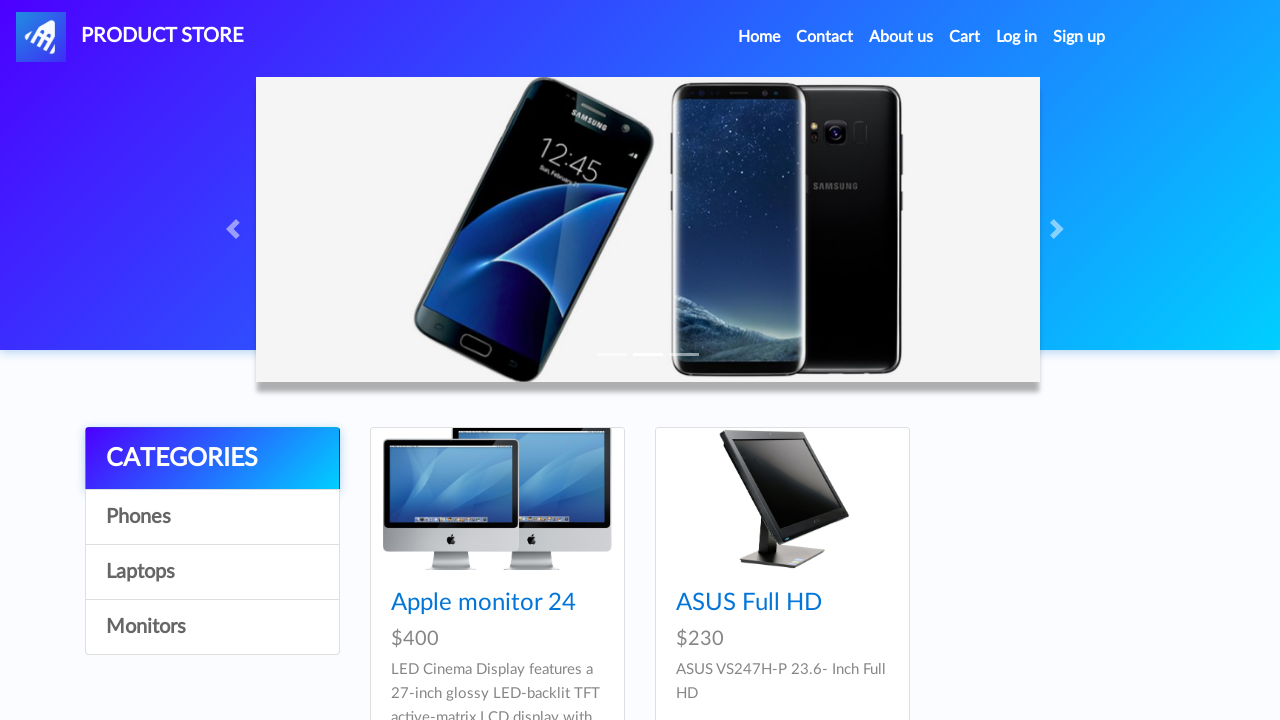

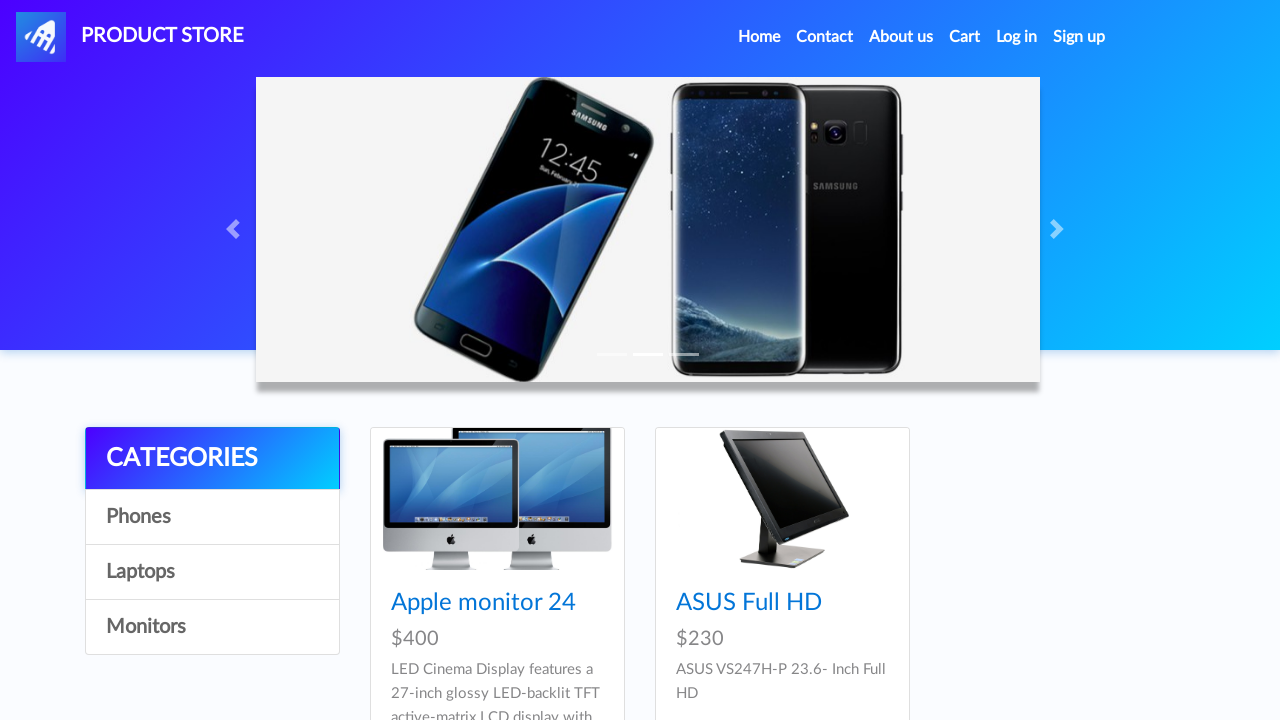